Tests the Text Box form by clicking on Text Box menu item and filling in the full name field

Starting URL: https://demoqa.com/elements

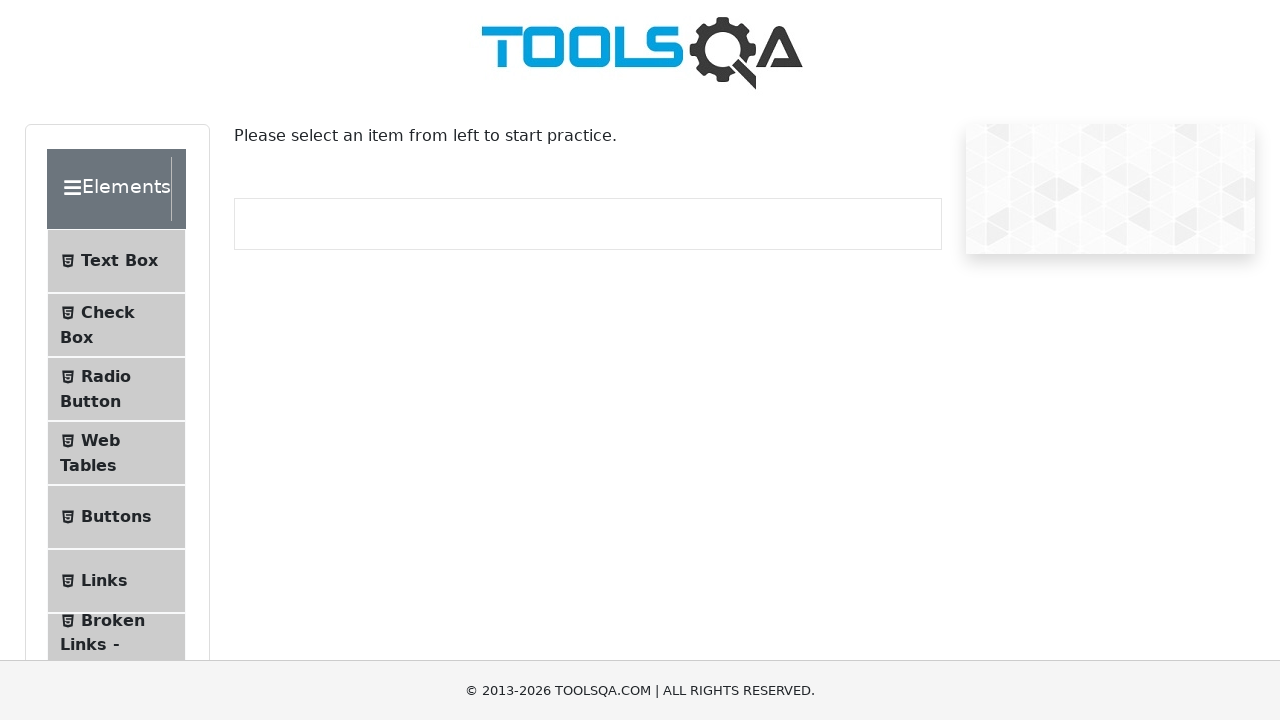

Clicked on Text Box menu item at (119, 261) on text=Text Box
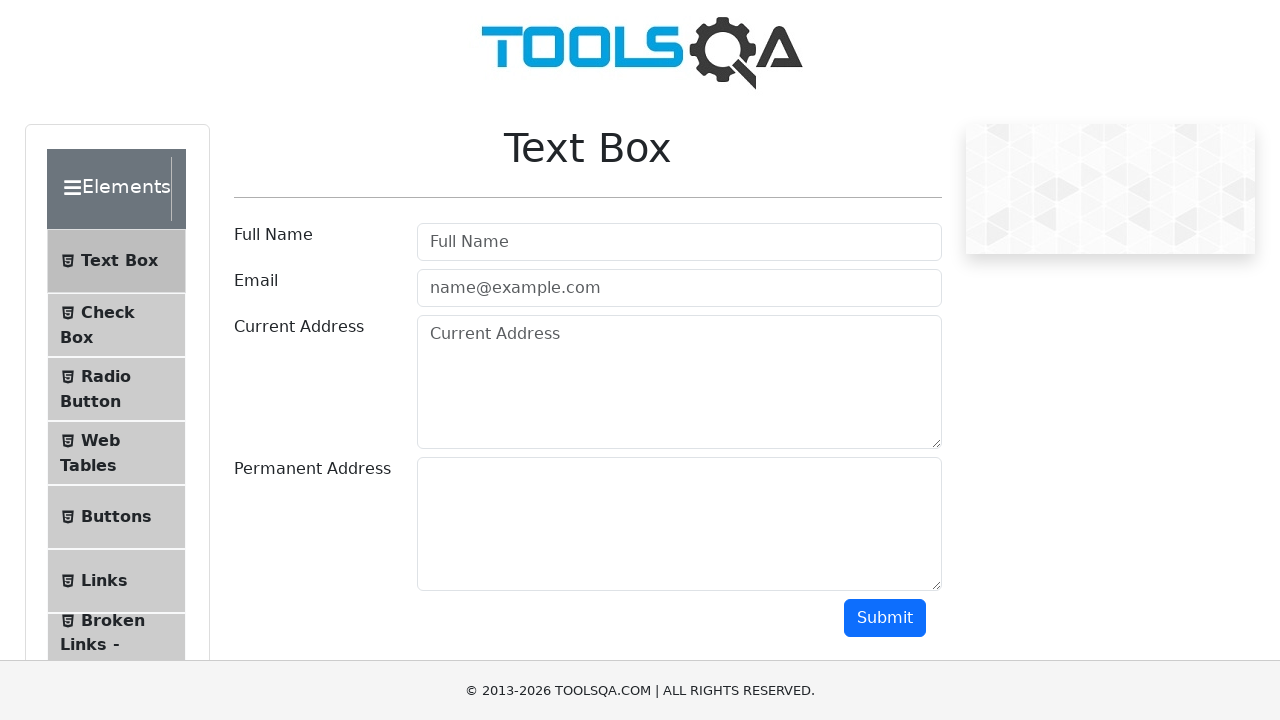

Clicked on full name field at (679, 242) on #userName
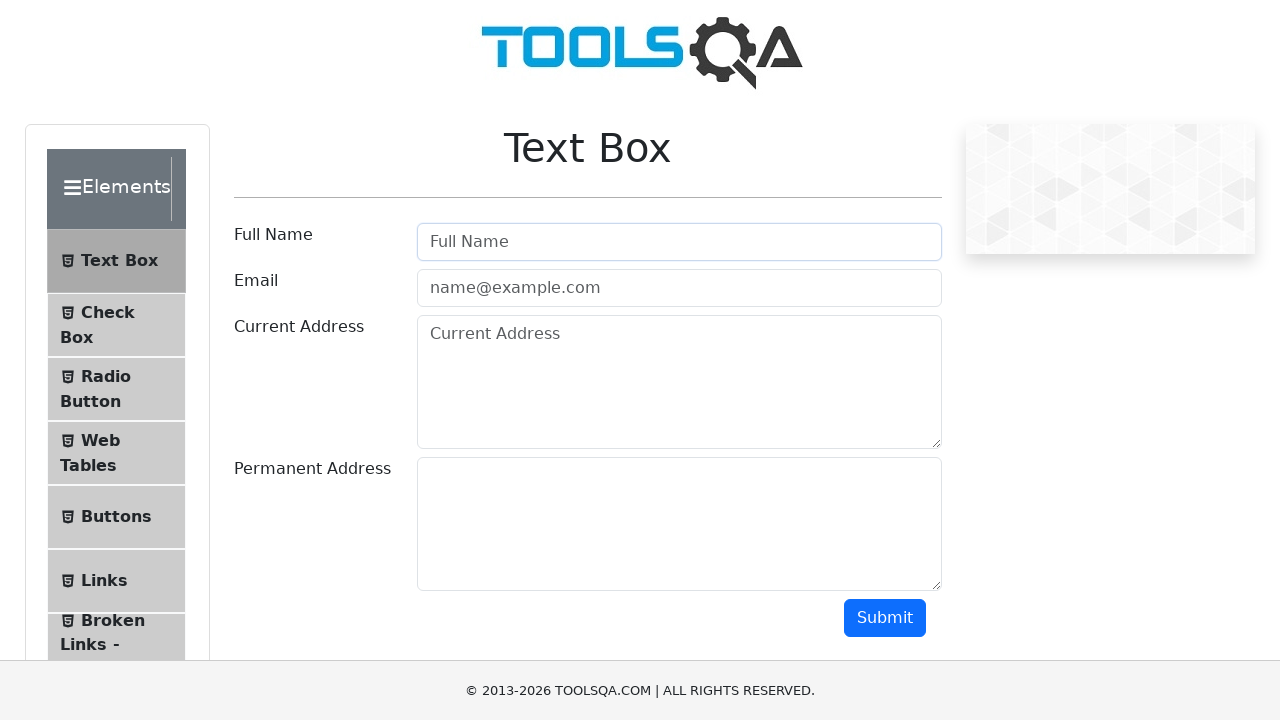

Filled full name field with 'Adam Adams' on #userName
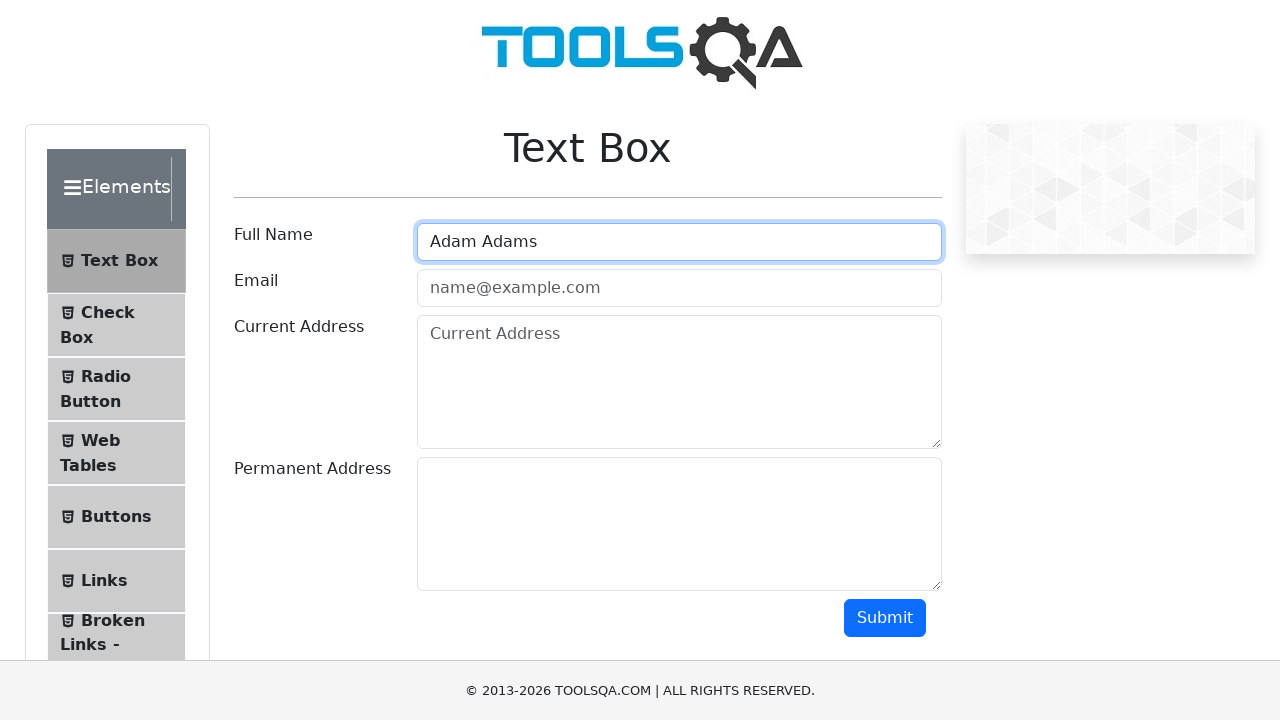

Clicked on email field at (679, 288) on #userEmail
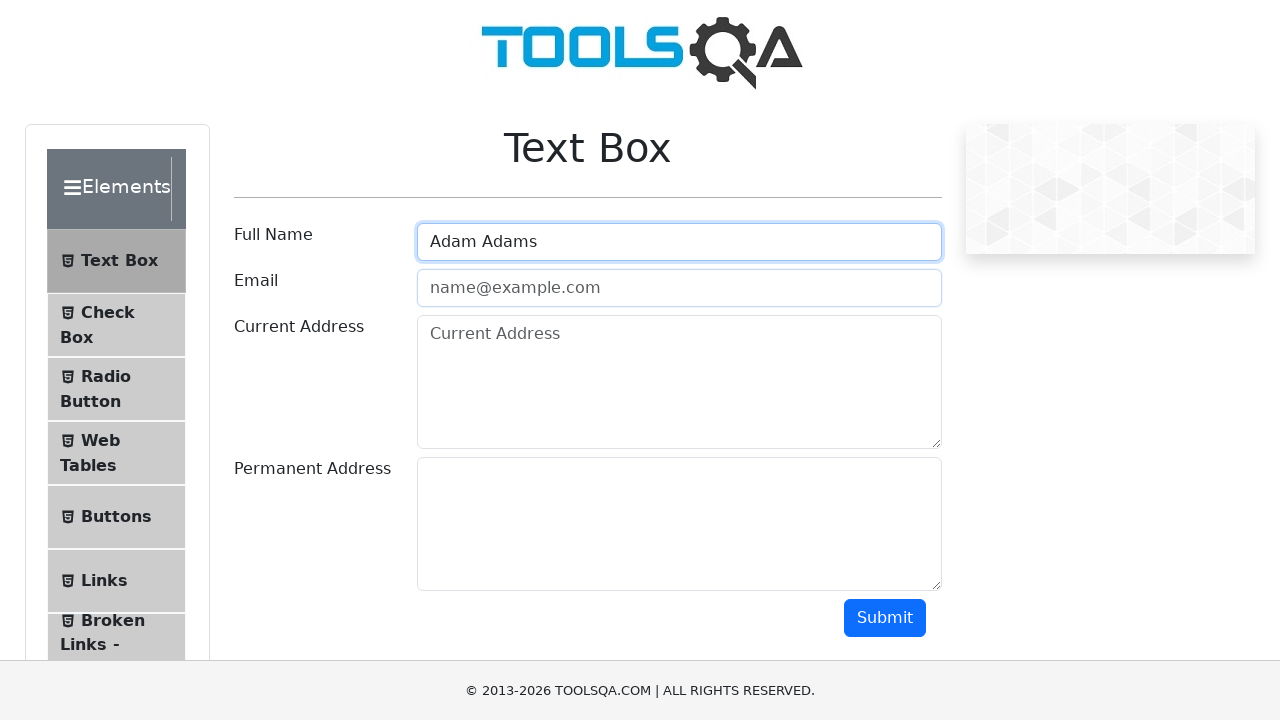

Filled email field with 'adam@gmail.com' on #userEmail
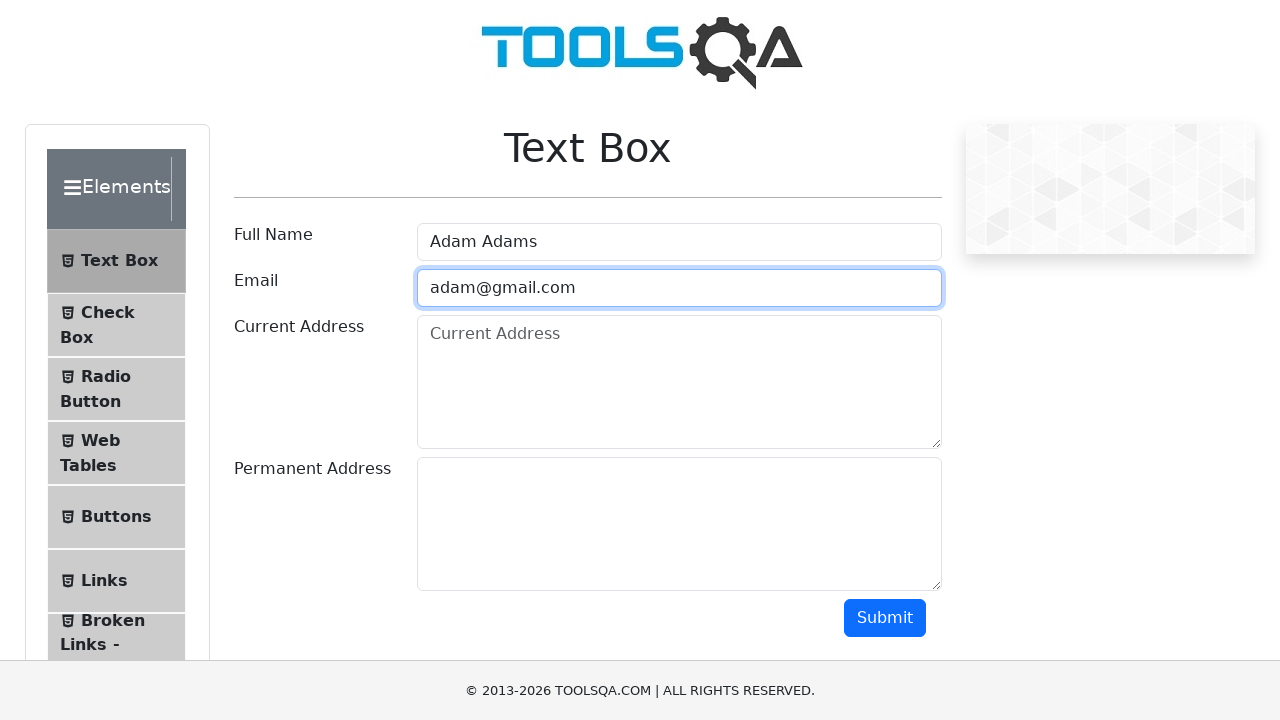

Clicked submit button at (885, 618) on #submit
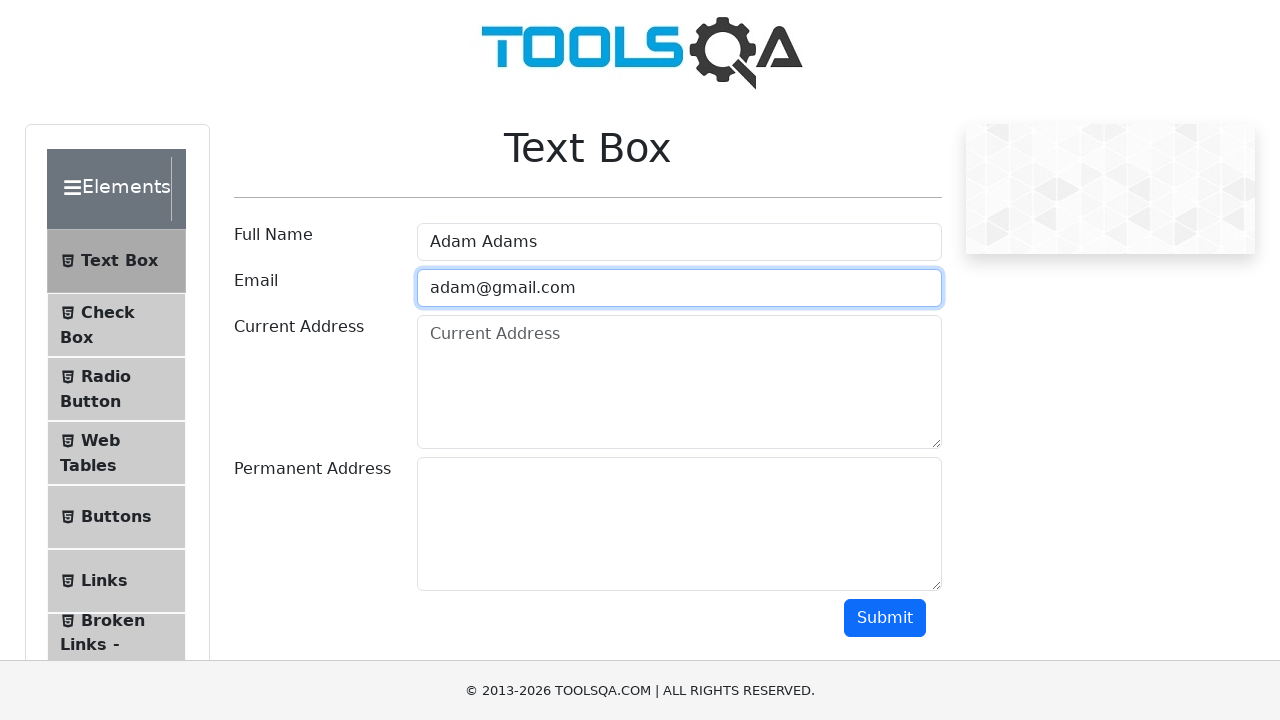

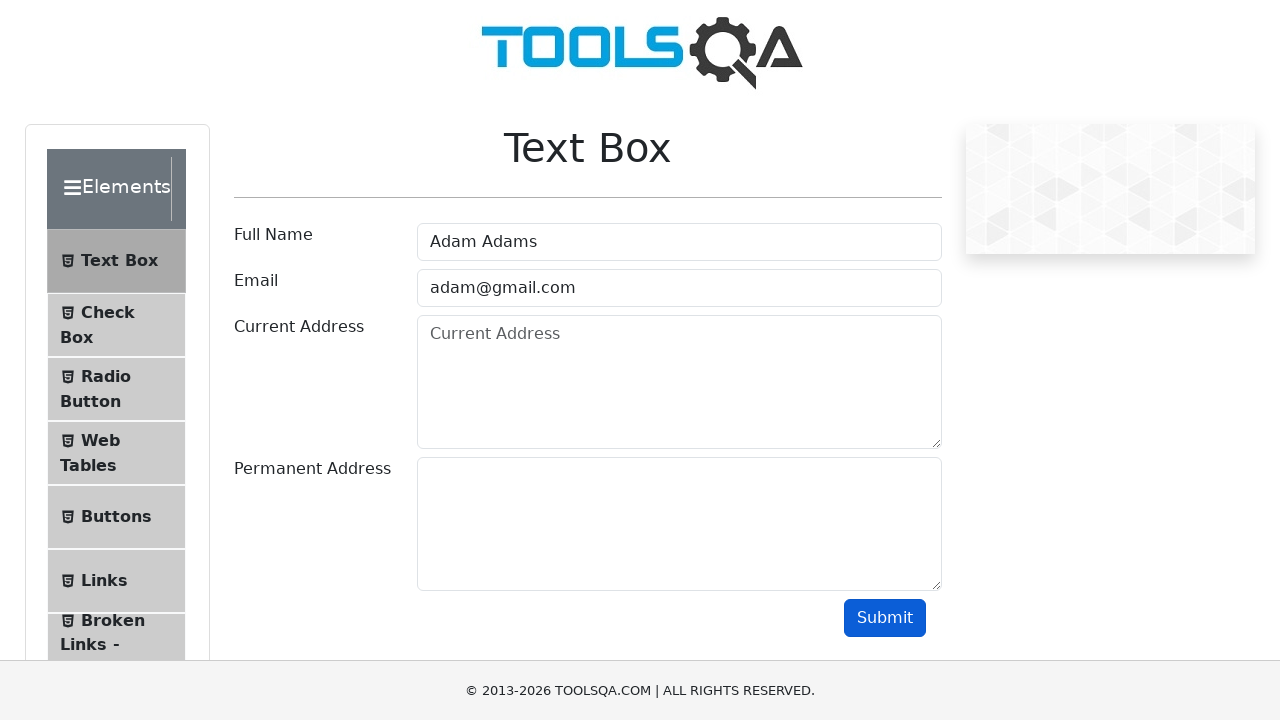